Tests text input by filling a placeholder field with text

Starting URL: https://www.letskodeit.com/practice

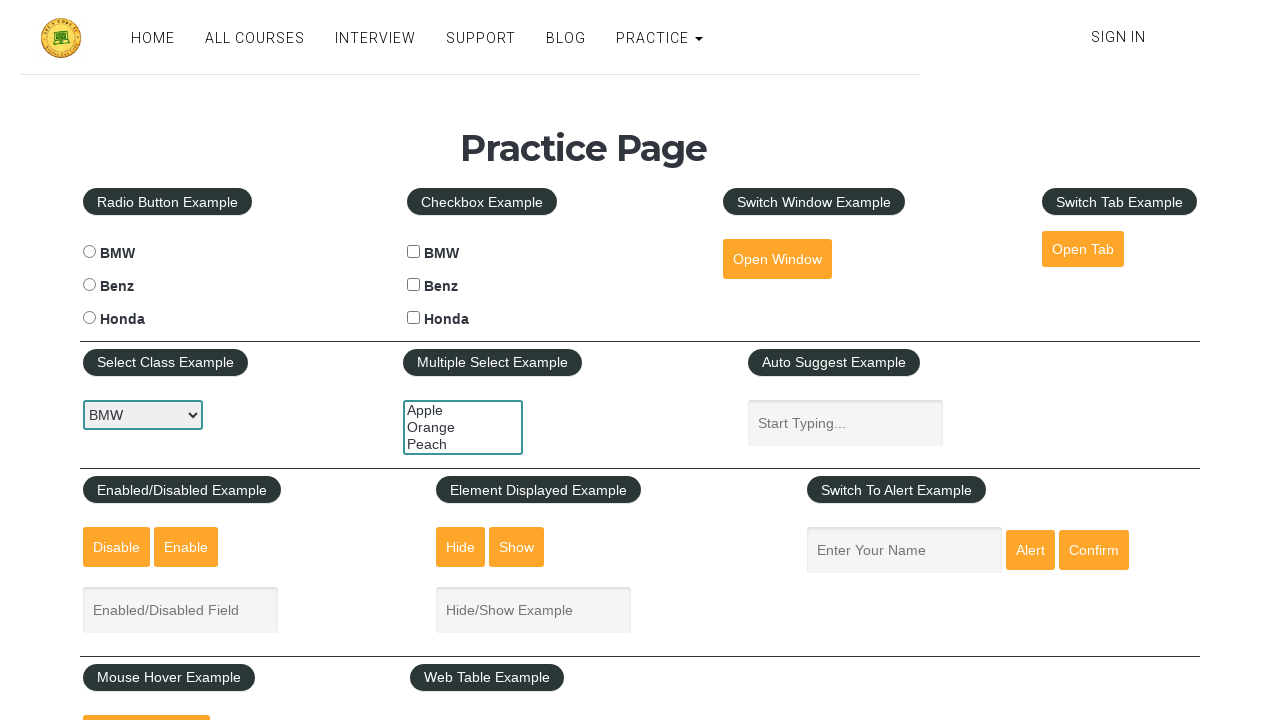

Filled placeholder field 'Start Typing...' with text 'Yo!' on internal:attr=[placeholder="Start Typing..."i]
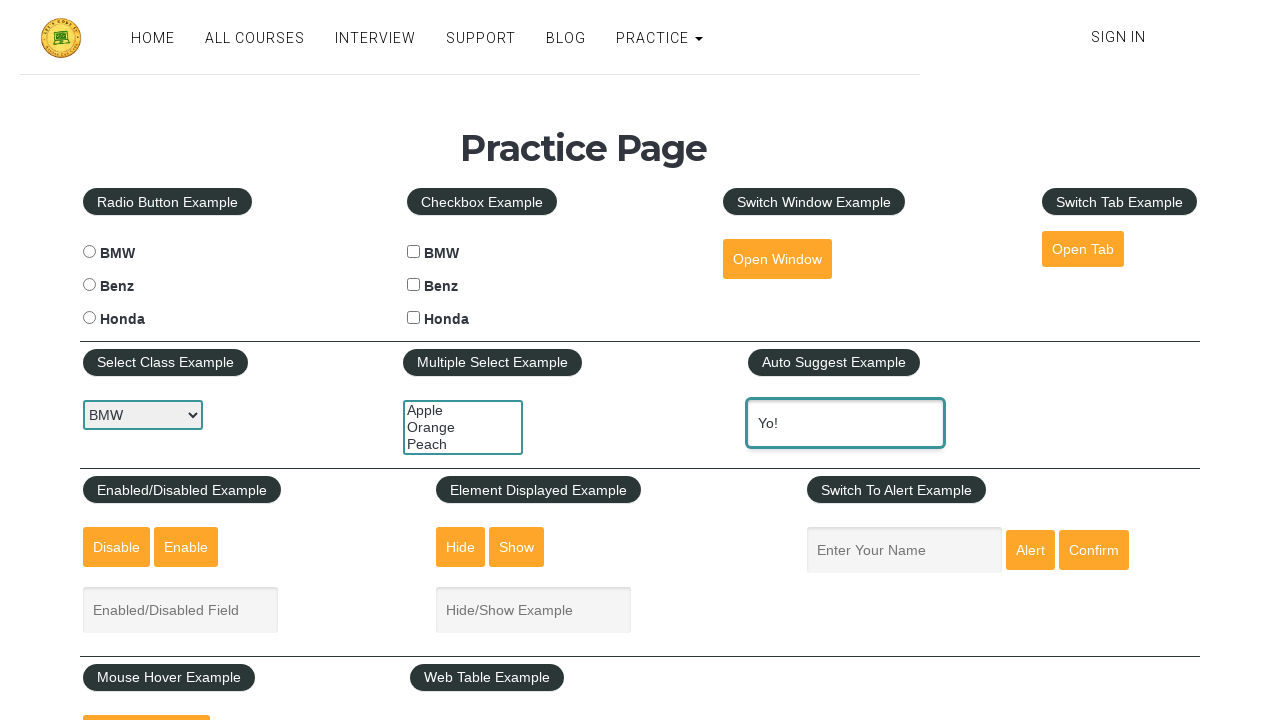

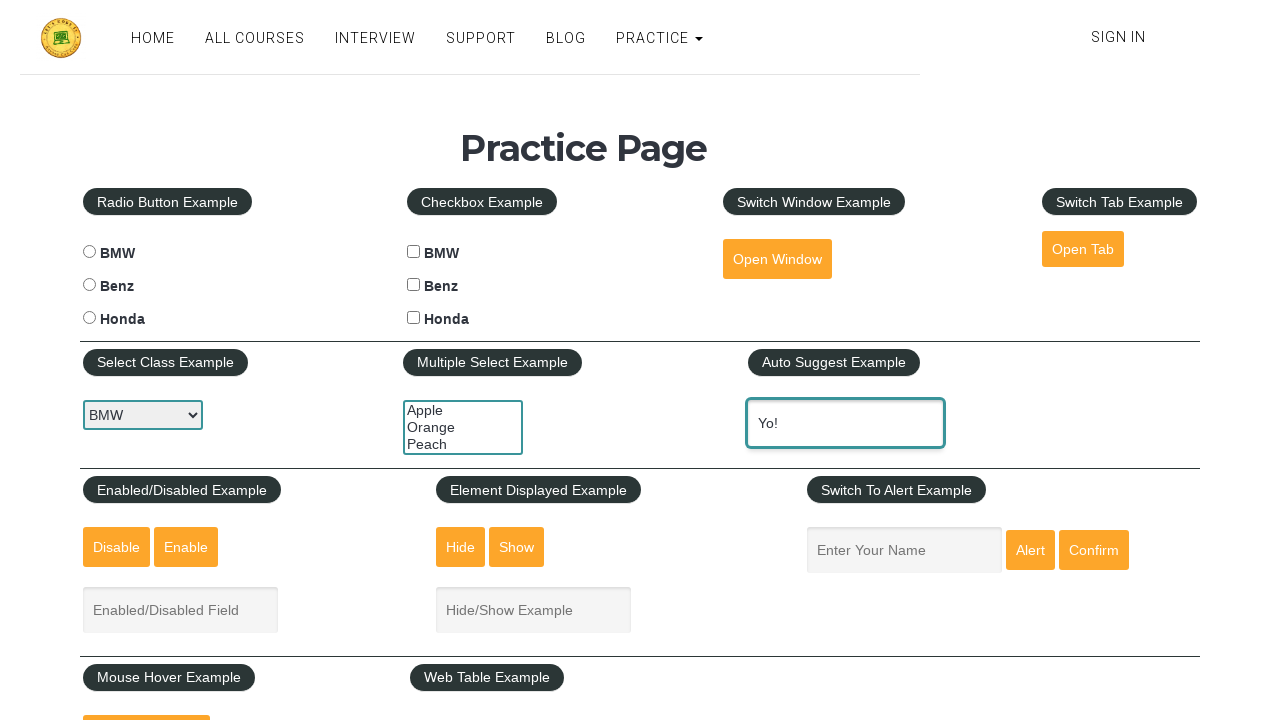